Simple navigation test that opens the Microsoft homepage

Starting URL: https://www.microsoft.com/

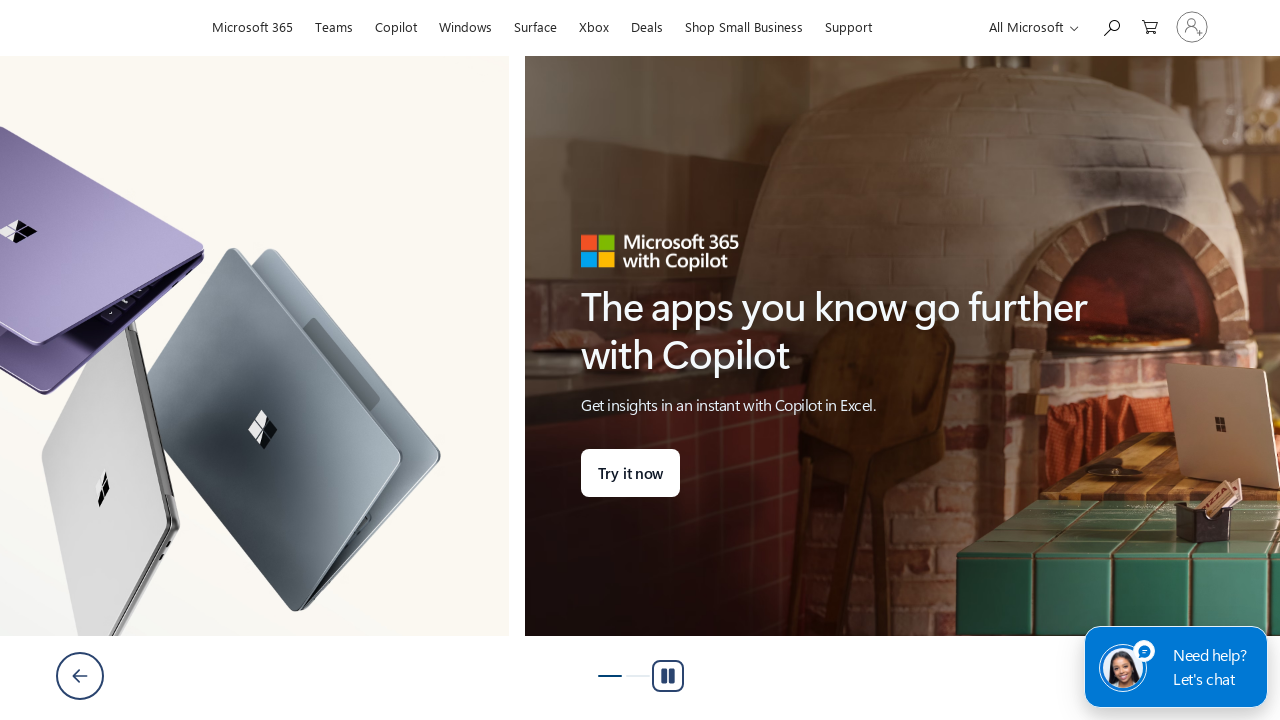

Opened Microsoft homepage at https://www.microsoft.com/
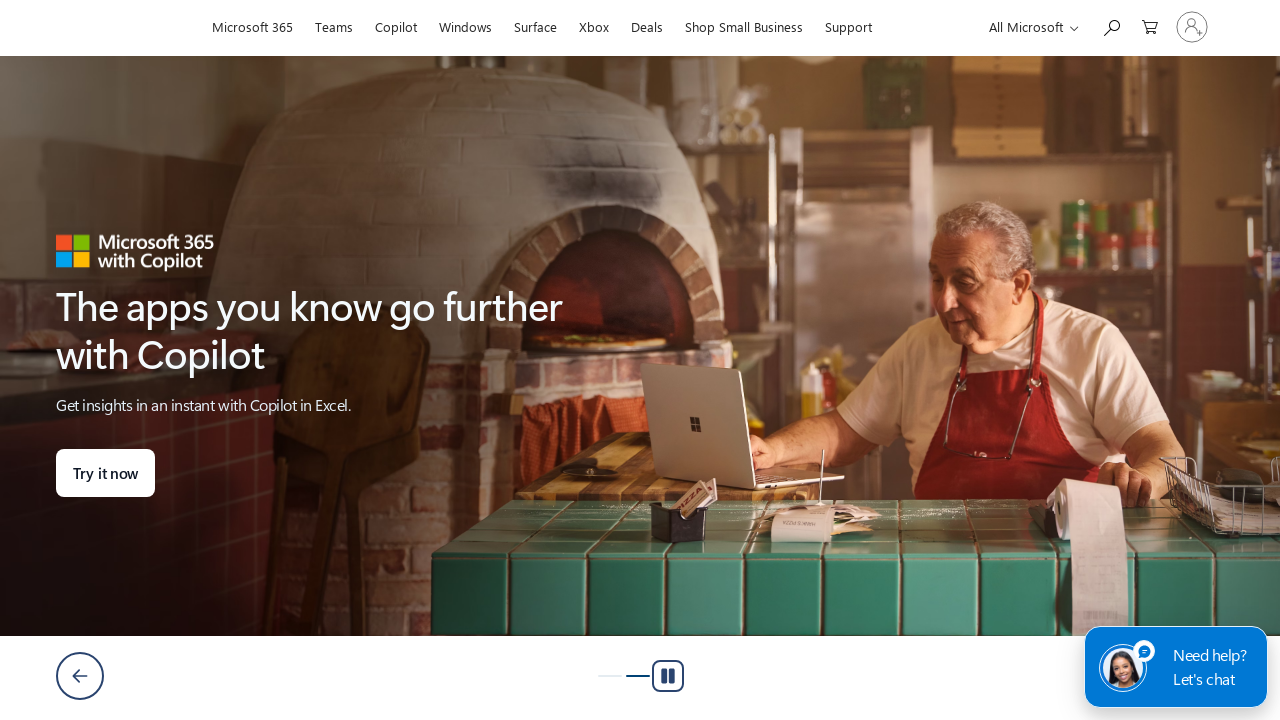

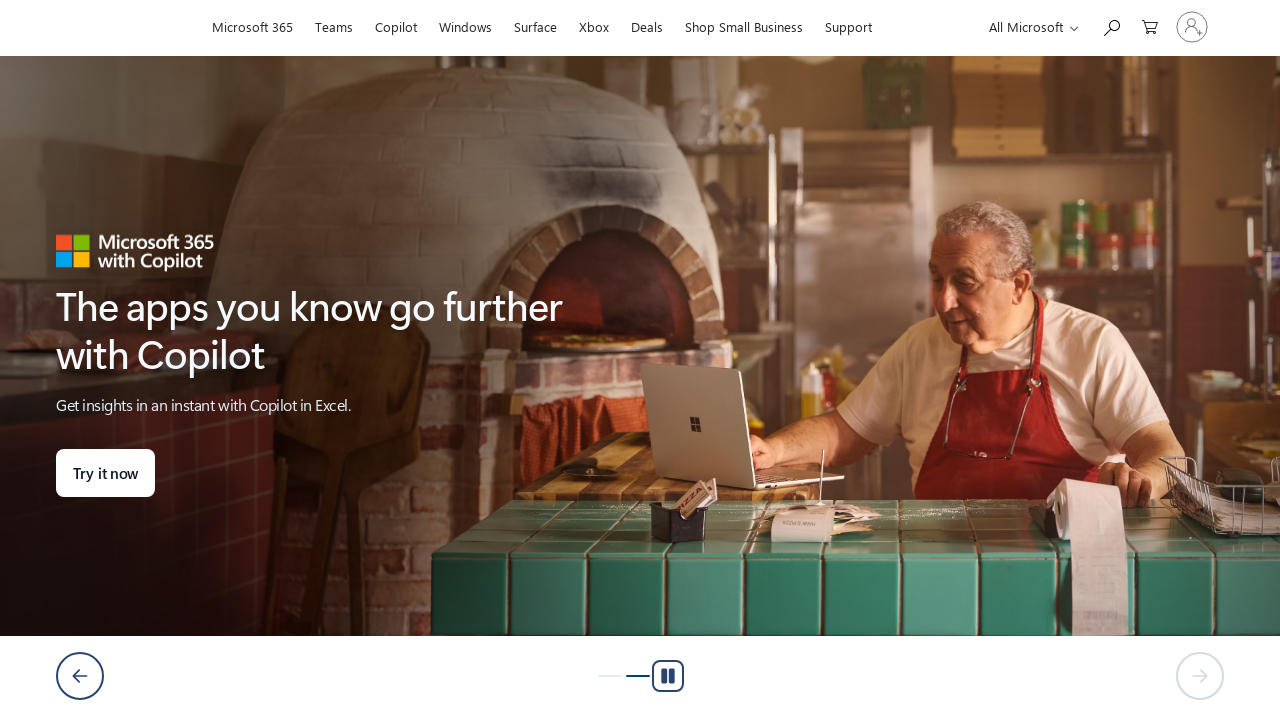